Tests that the Yazarlar page does not show 404 errors or "content not found" messages

Starting URL: https://egundem.com/yazarlar

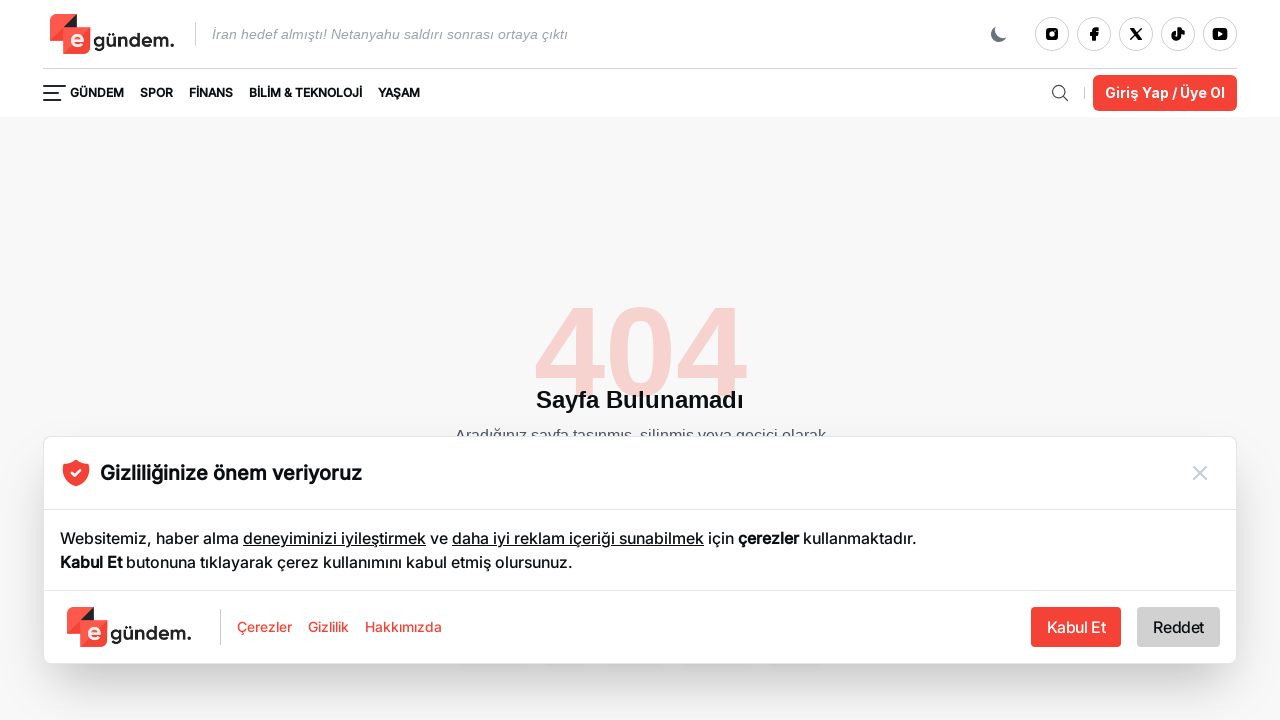

Waited for page DOM content to load
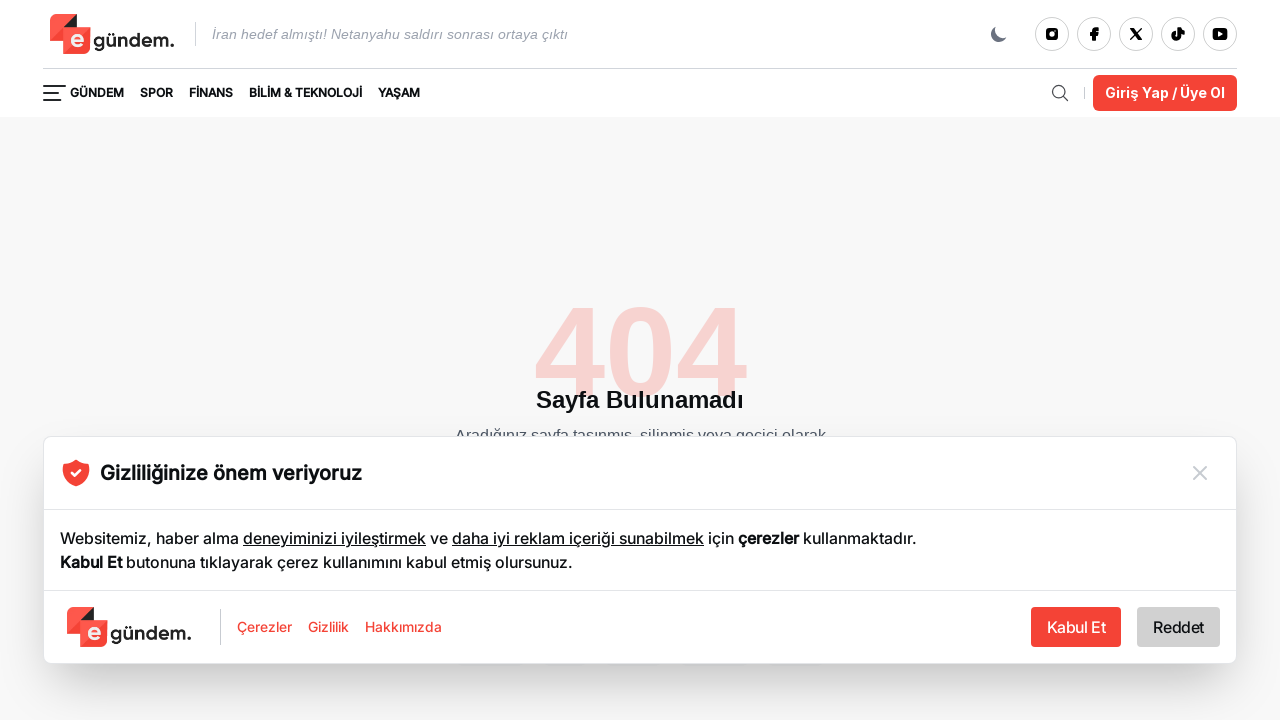

Checked for 404 error messages on page
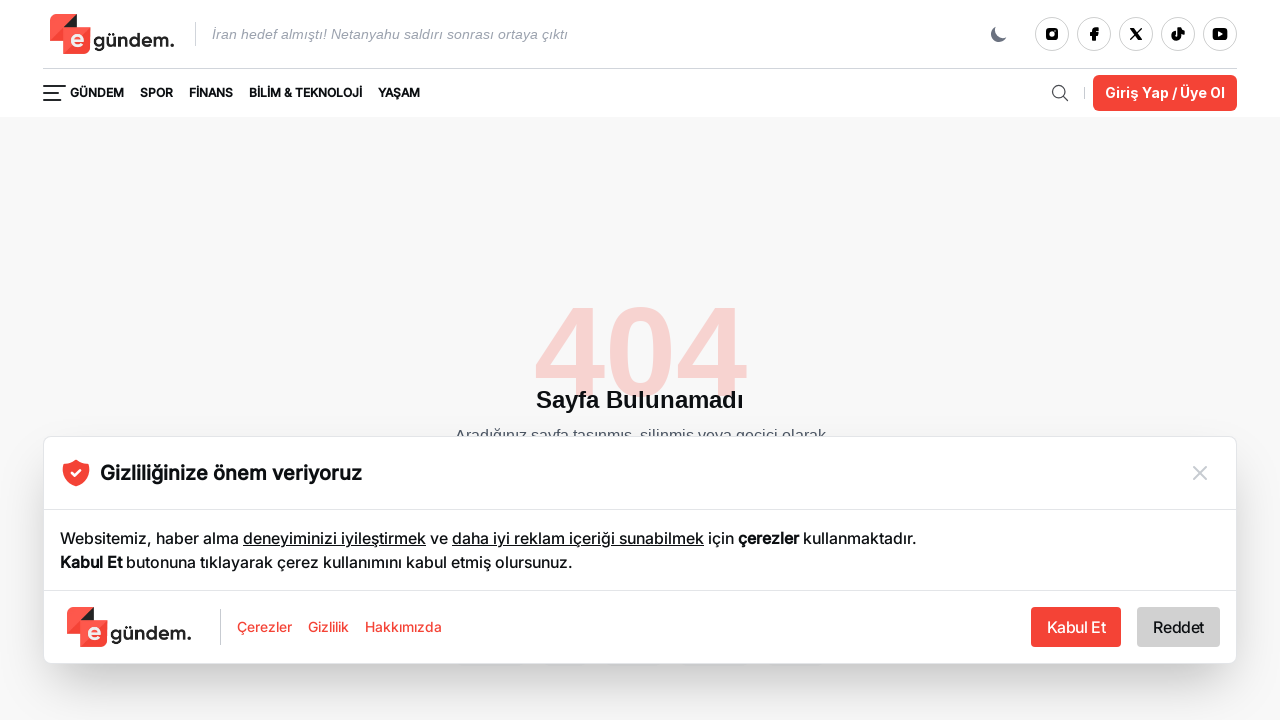

Checked for 'content not found' messages on page
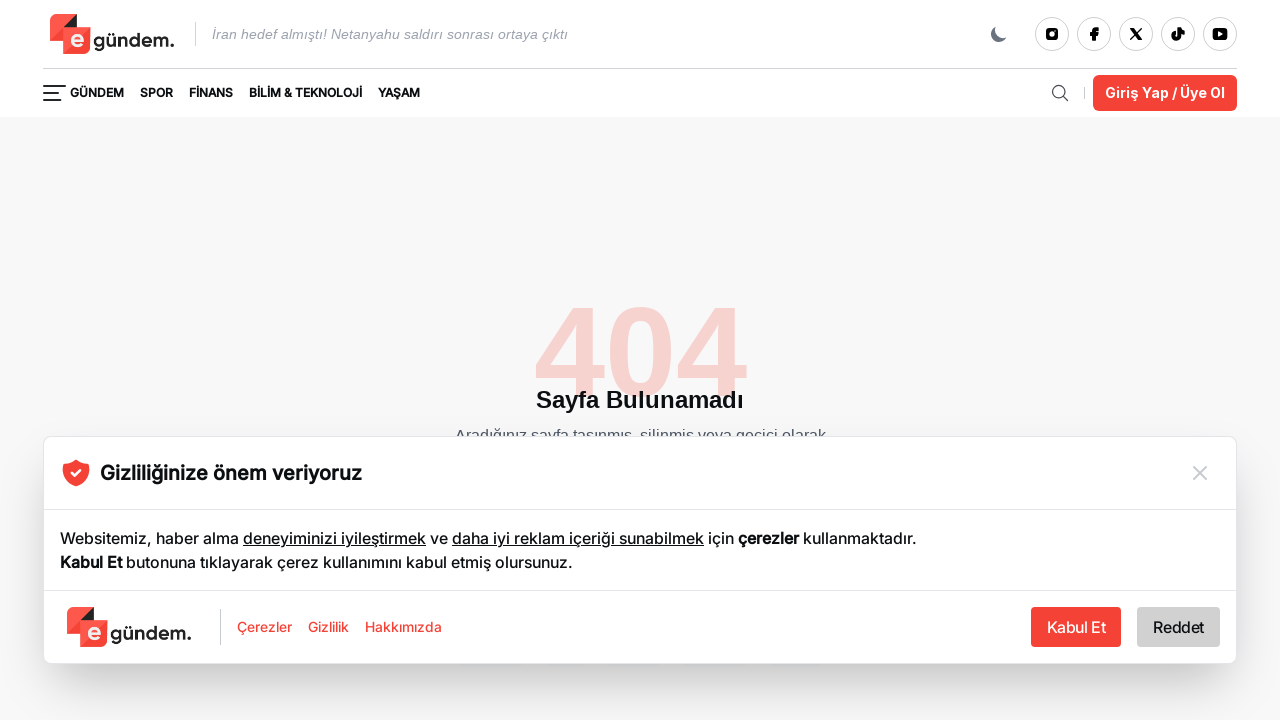

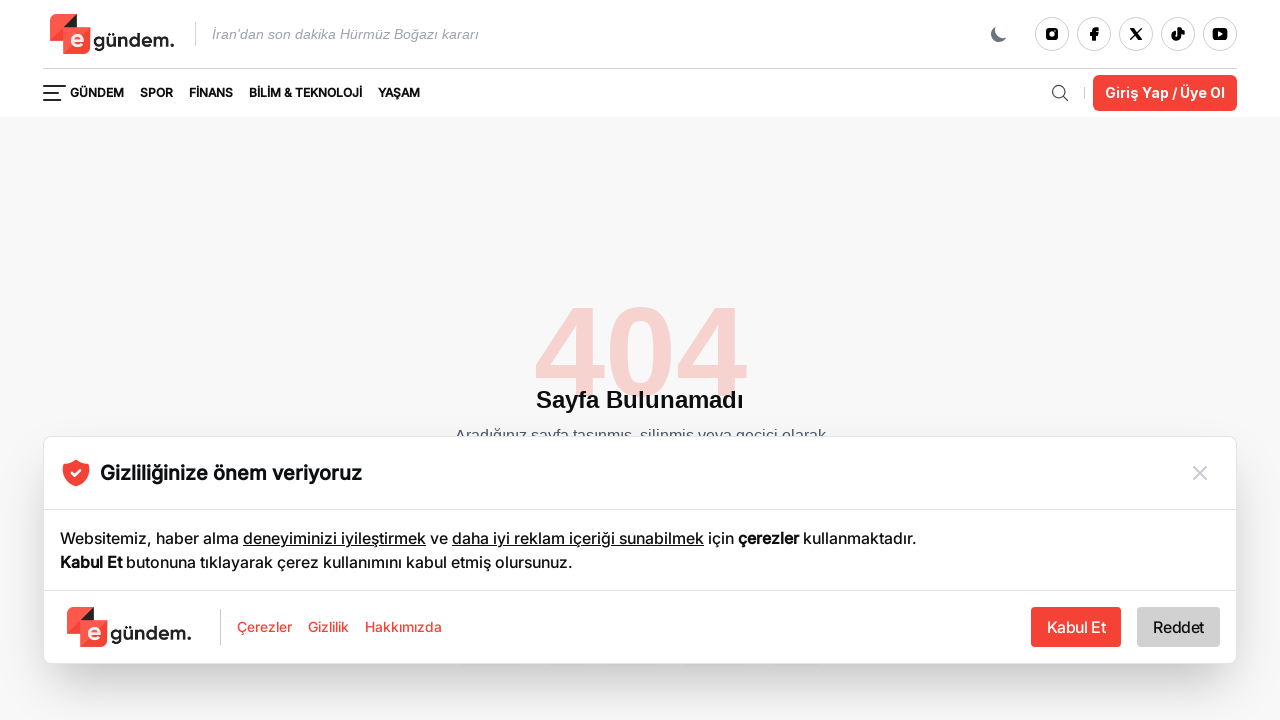